Navigates to the OrangeHRM demo login page and waits for it to load

Starting URL: https://opensource-demo.orangehrmlive.com/web/index.php/auth/login

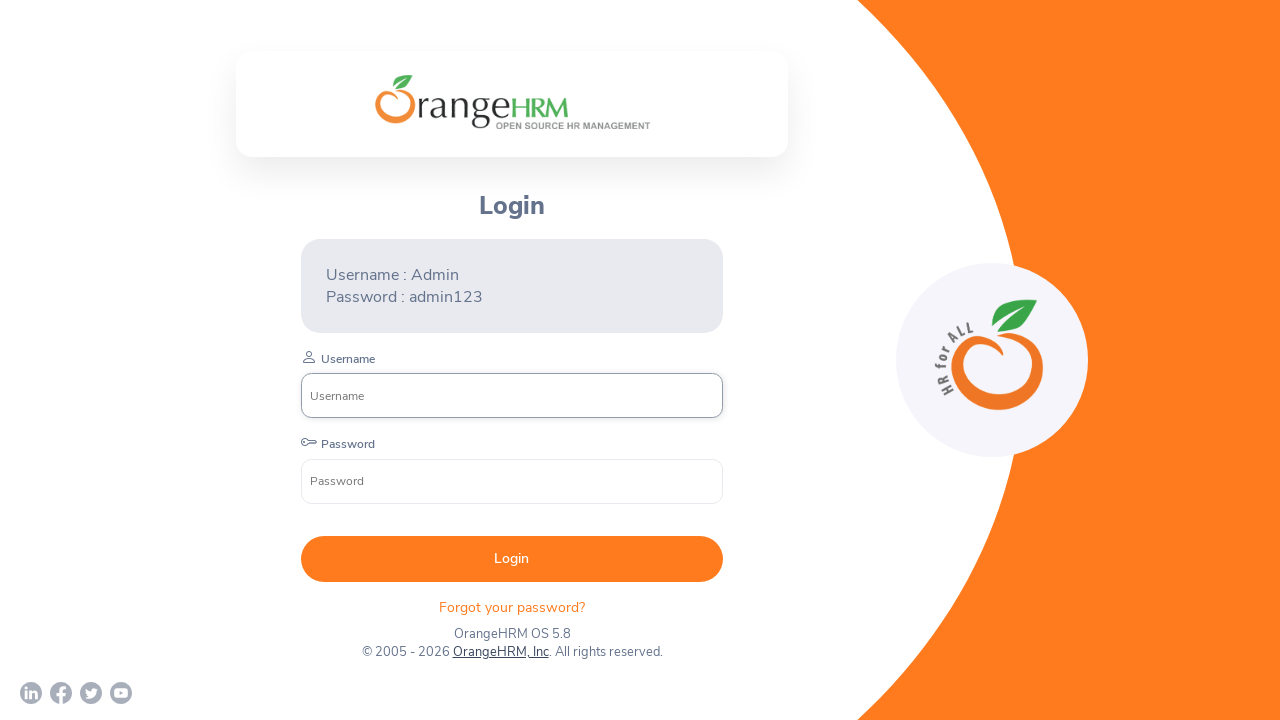

Navigated to OrangeHRM demo login page
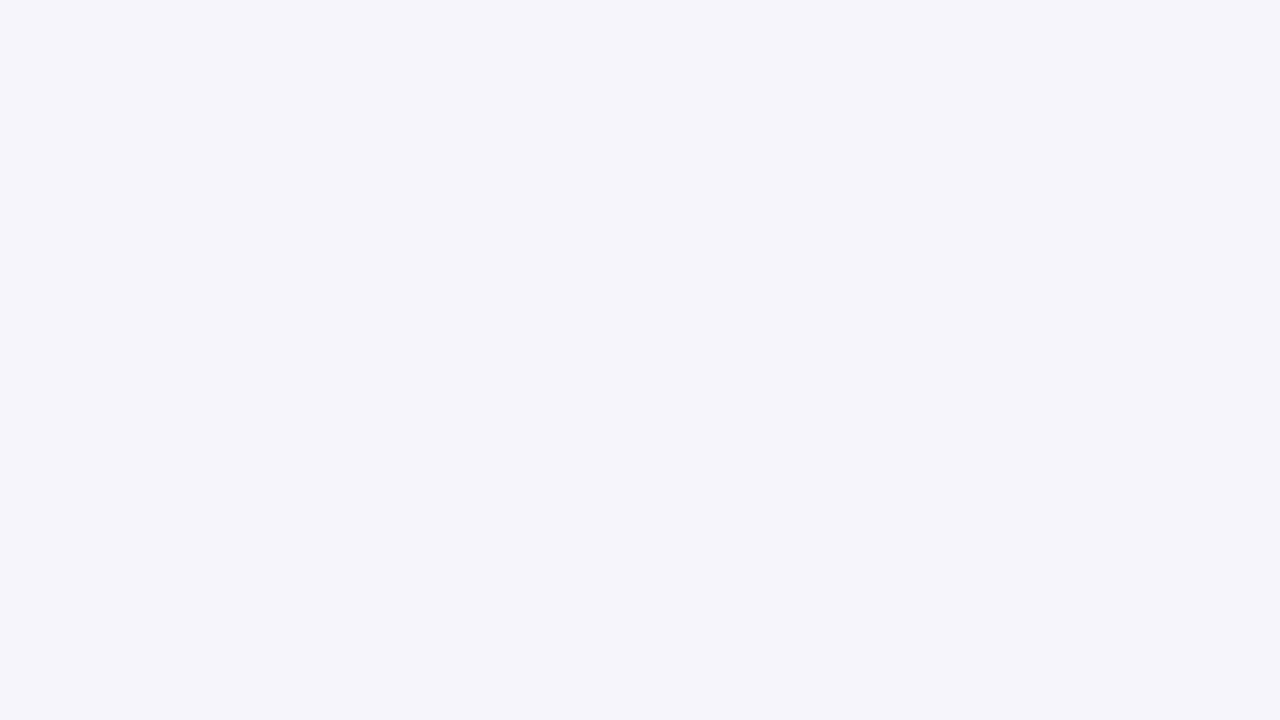

Login page fully loaded - username input field is visible
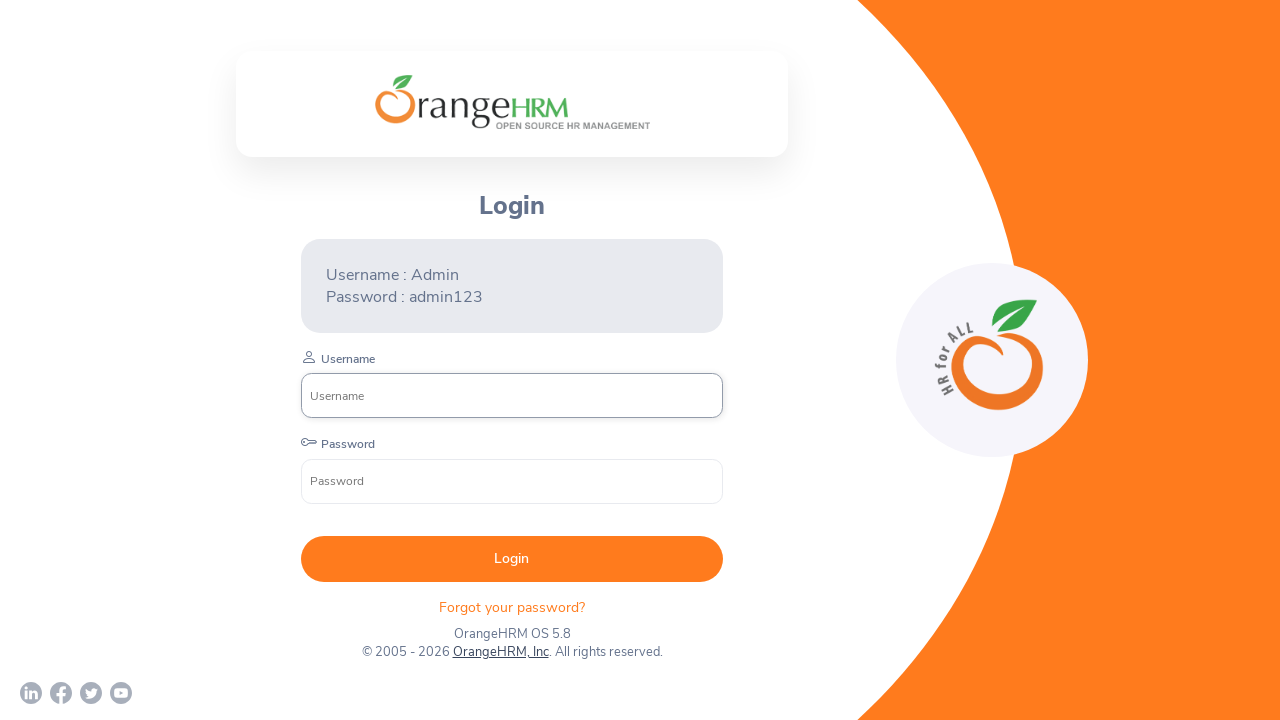

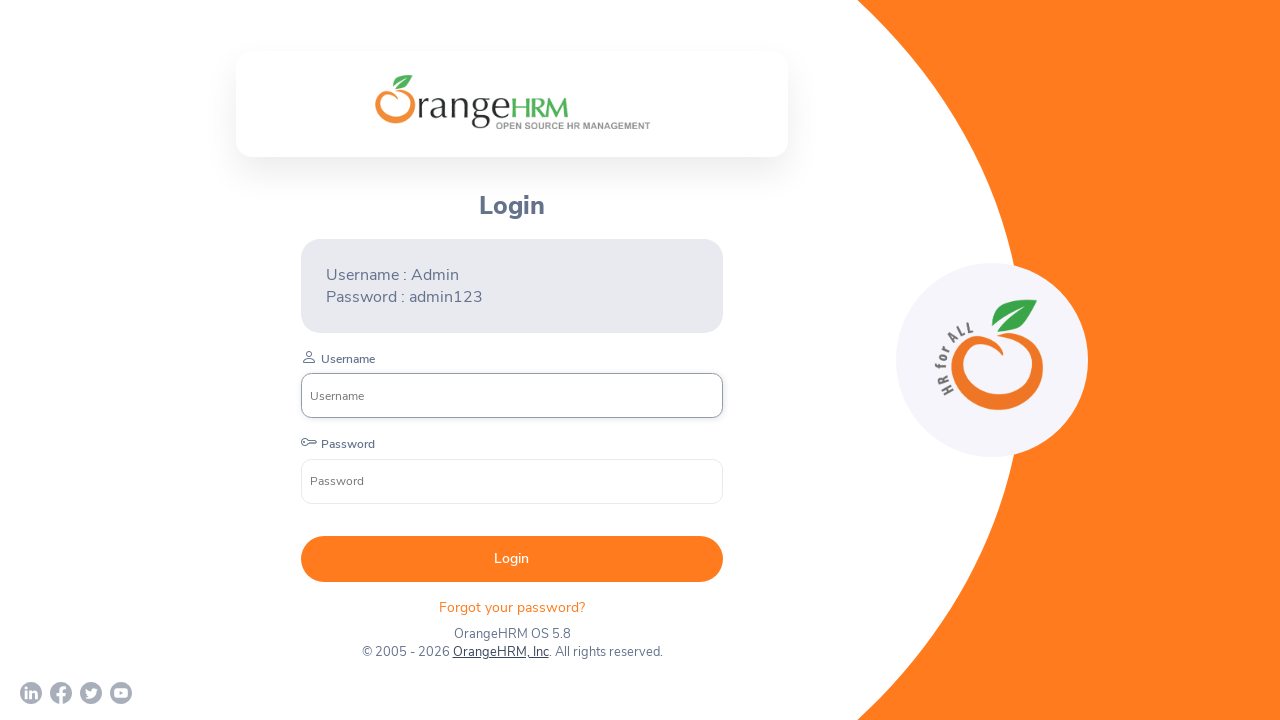